Tests radio button selection state by checking if a radio button is selected before and after clicking it

Starting URL: https://www.letskodeit.com/practice

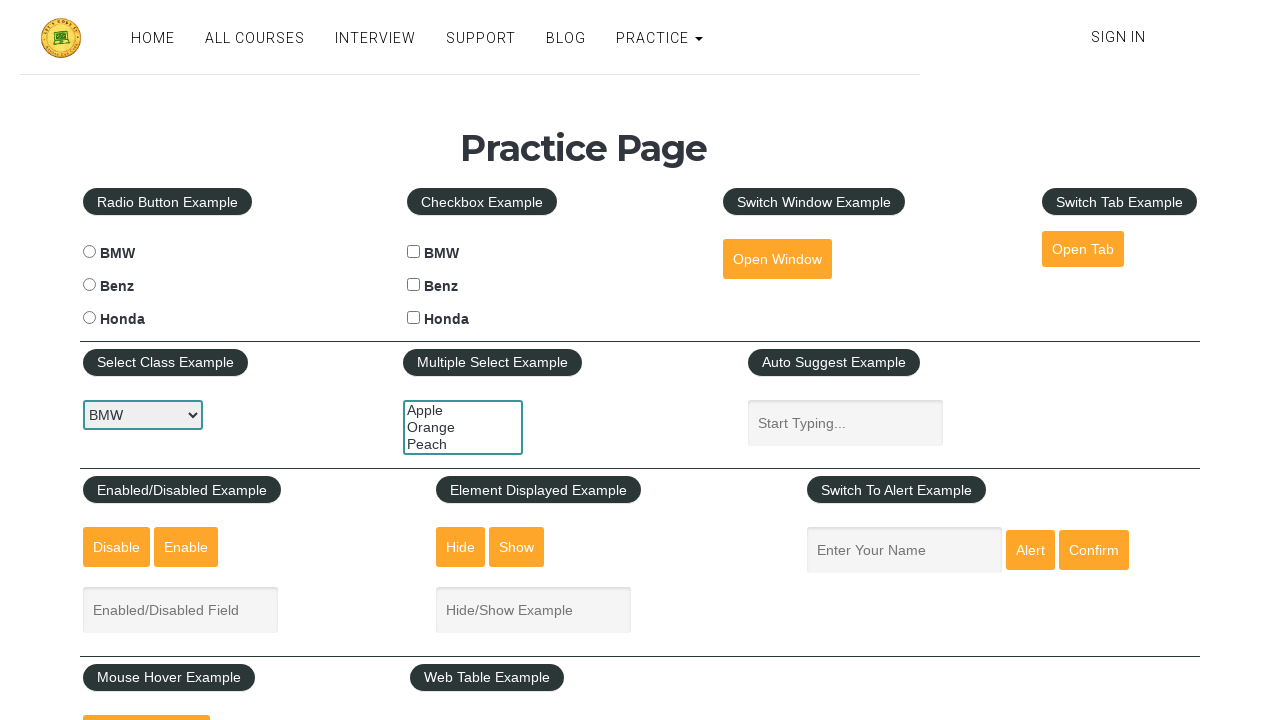

Clicked BMW radio button at (89, 252) on #bmwradio
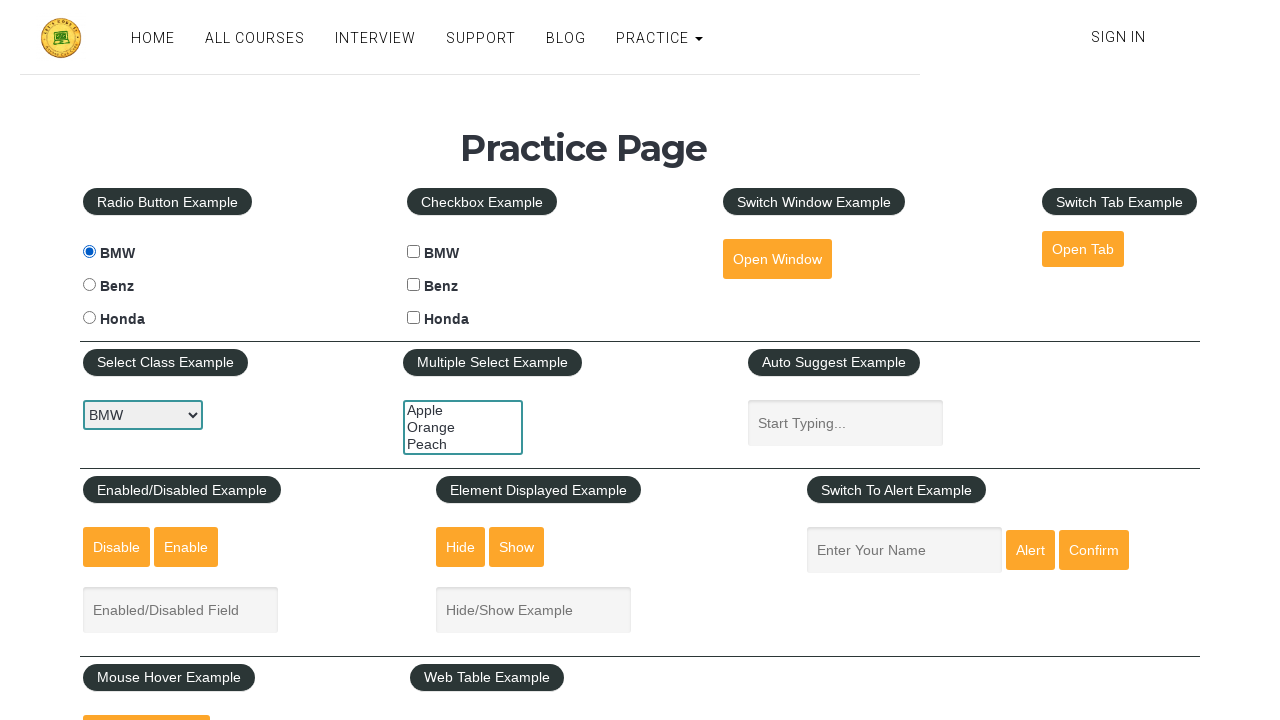

Verified BMW radio button is selected
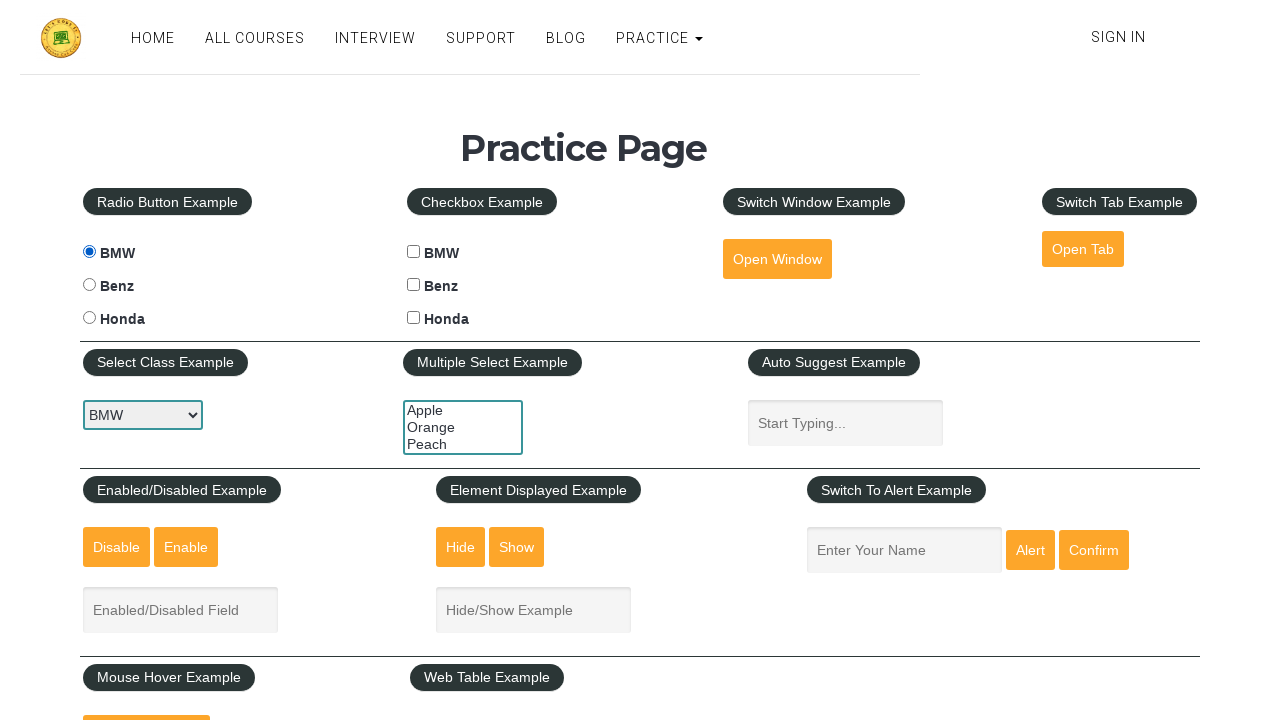

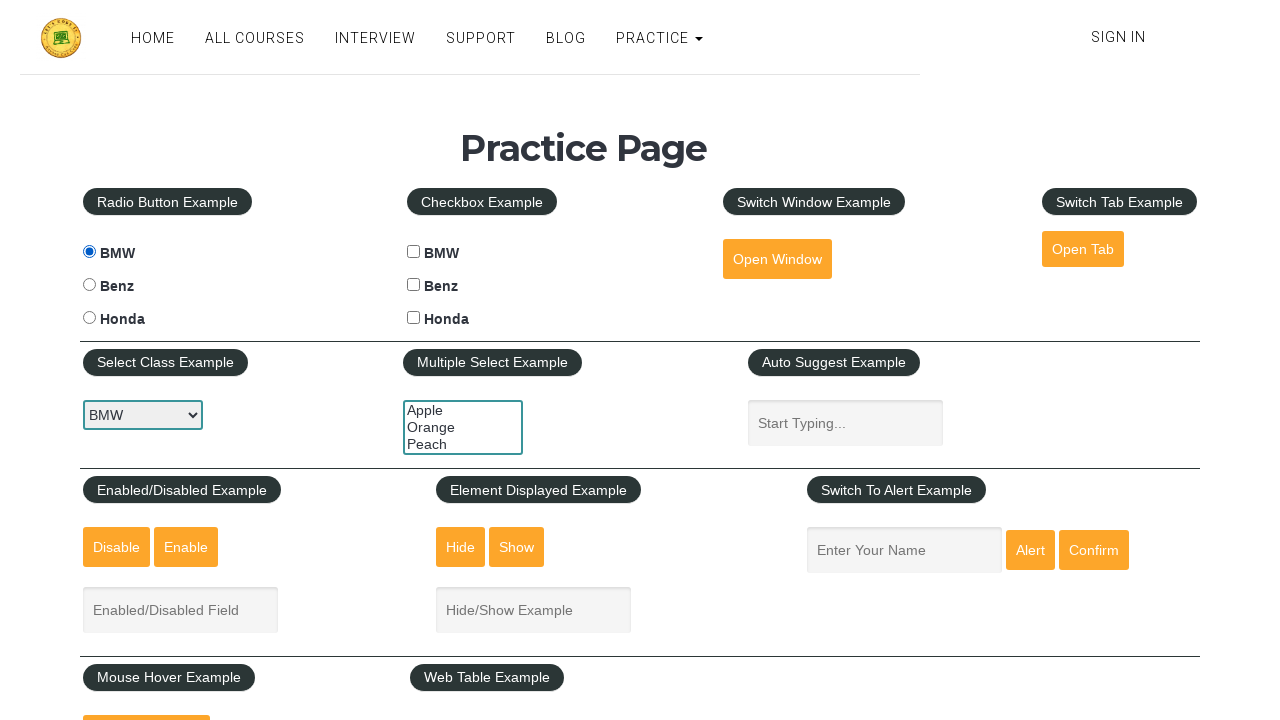